Tests search functionality with an invalid city name and verifies that a "no results found" message is displayed

Starting URL: https://www.aptuno.com/

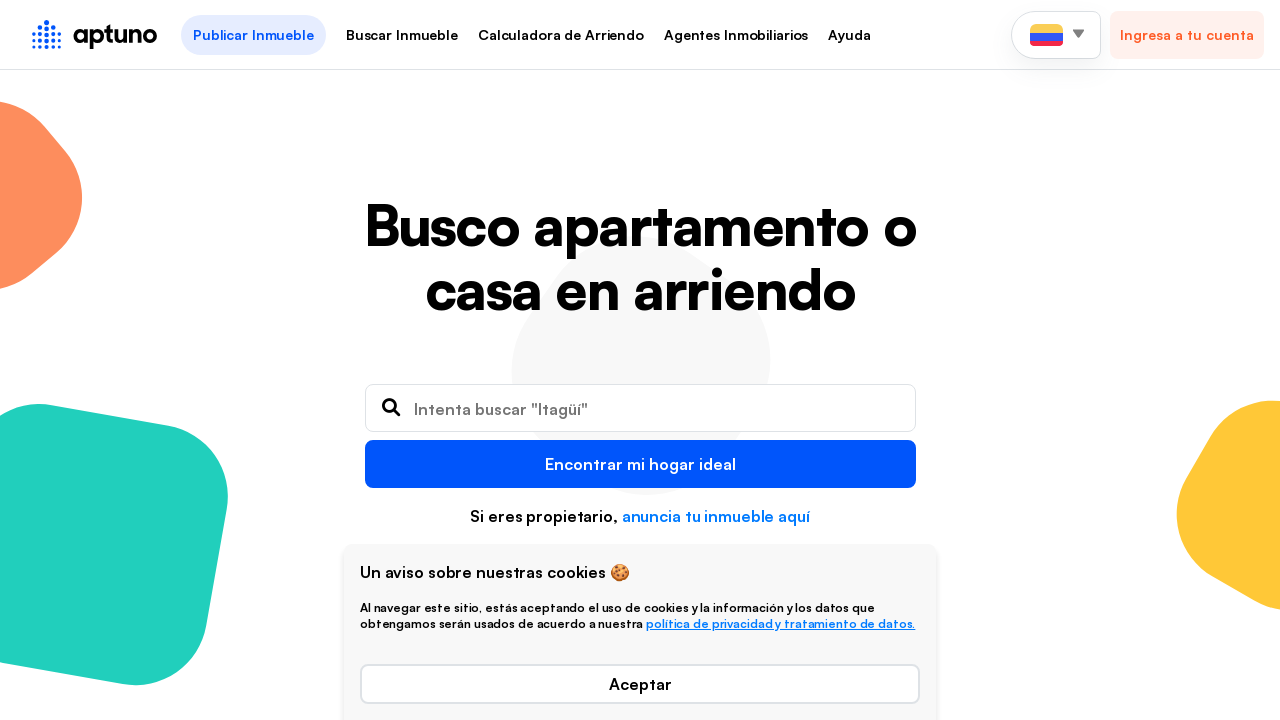

Filled city search bar with invalid city name 'Tangamandapio' on .form-width-icon
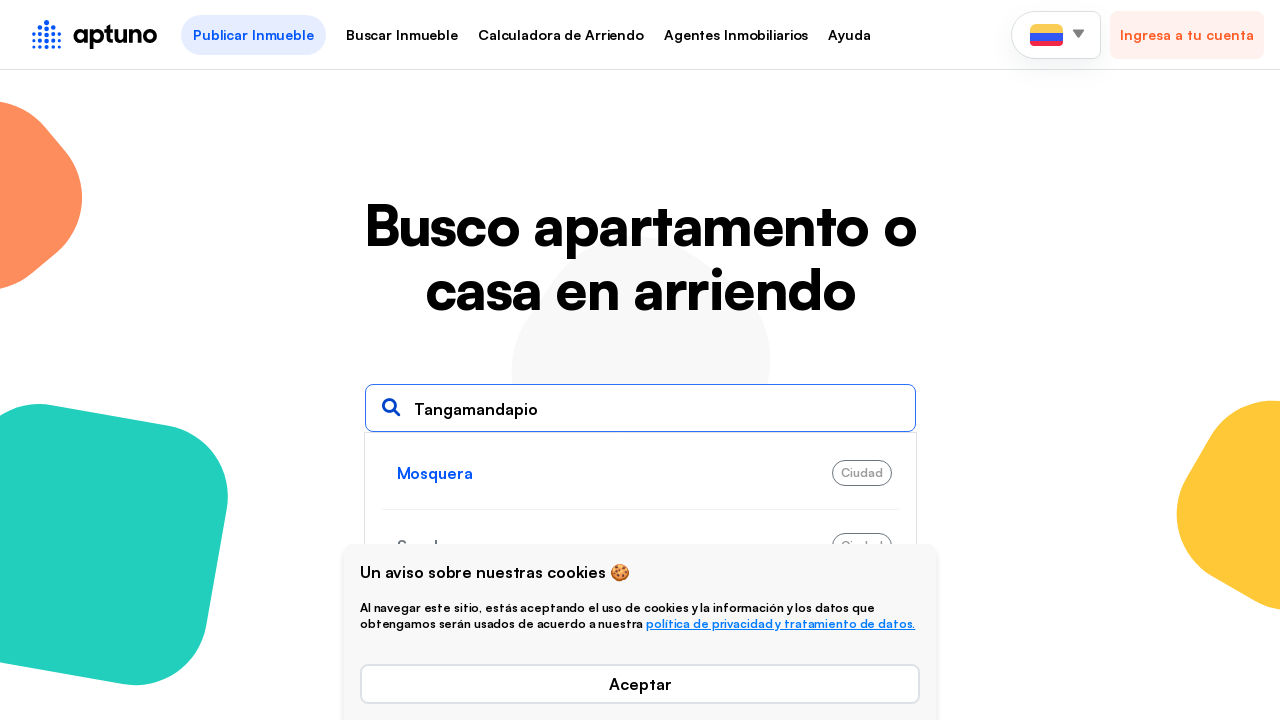

Pressed Enter to search for invalid city on .form-width-icon
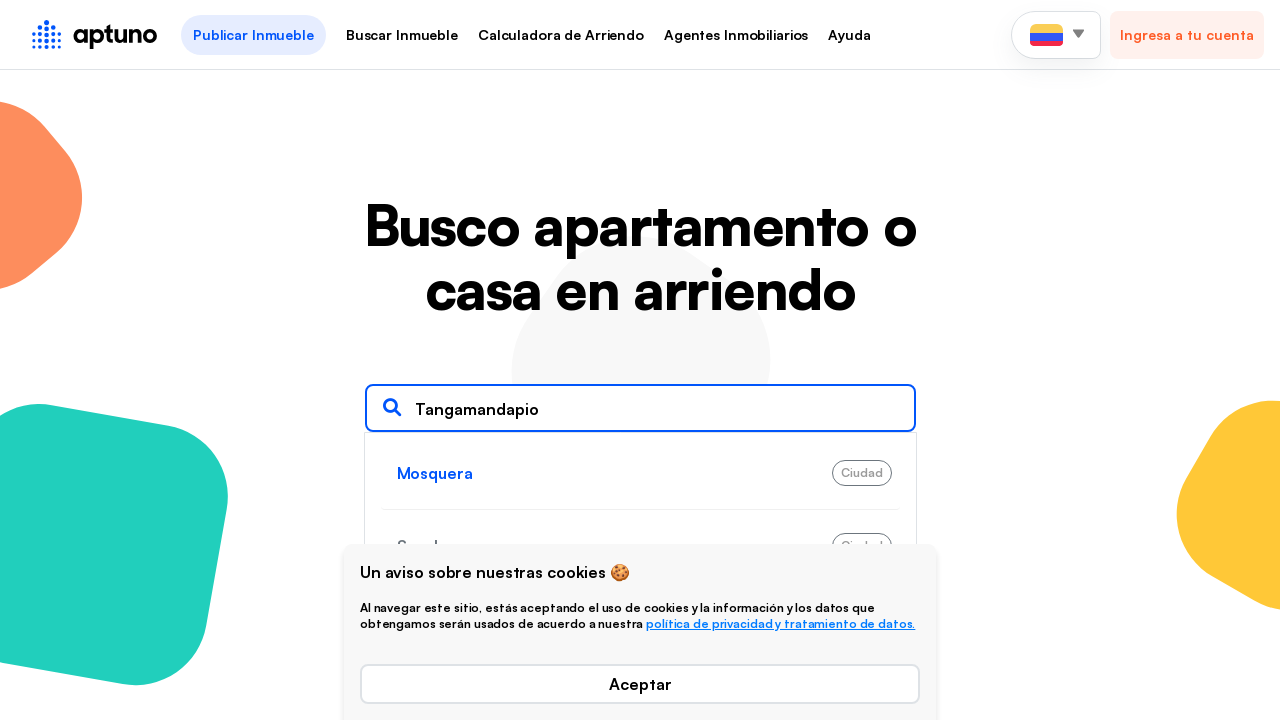

Waited for page to load after search - verified 'no results found' message is displayed
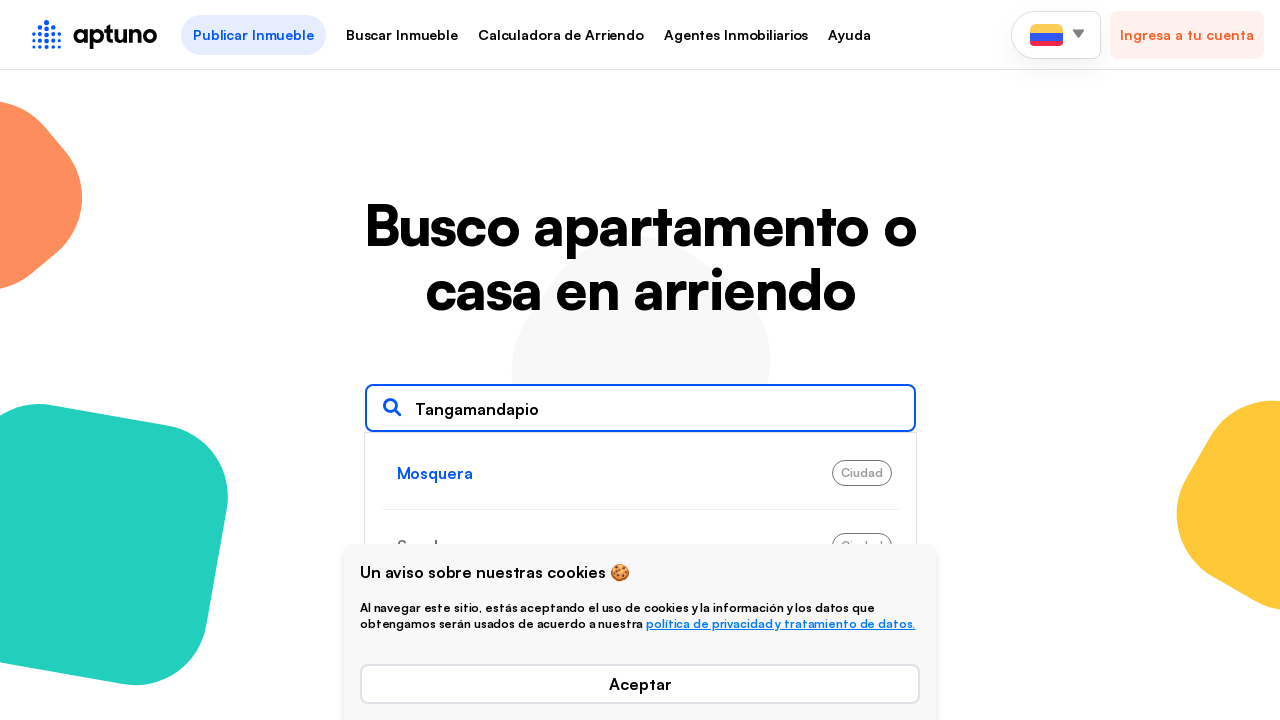

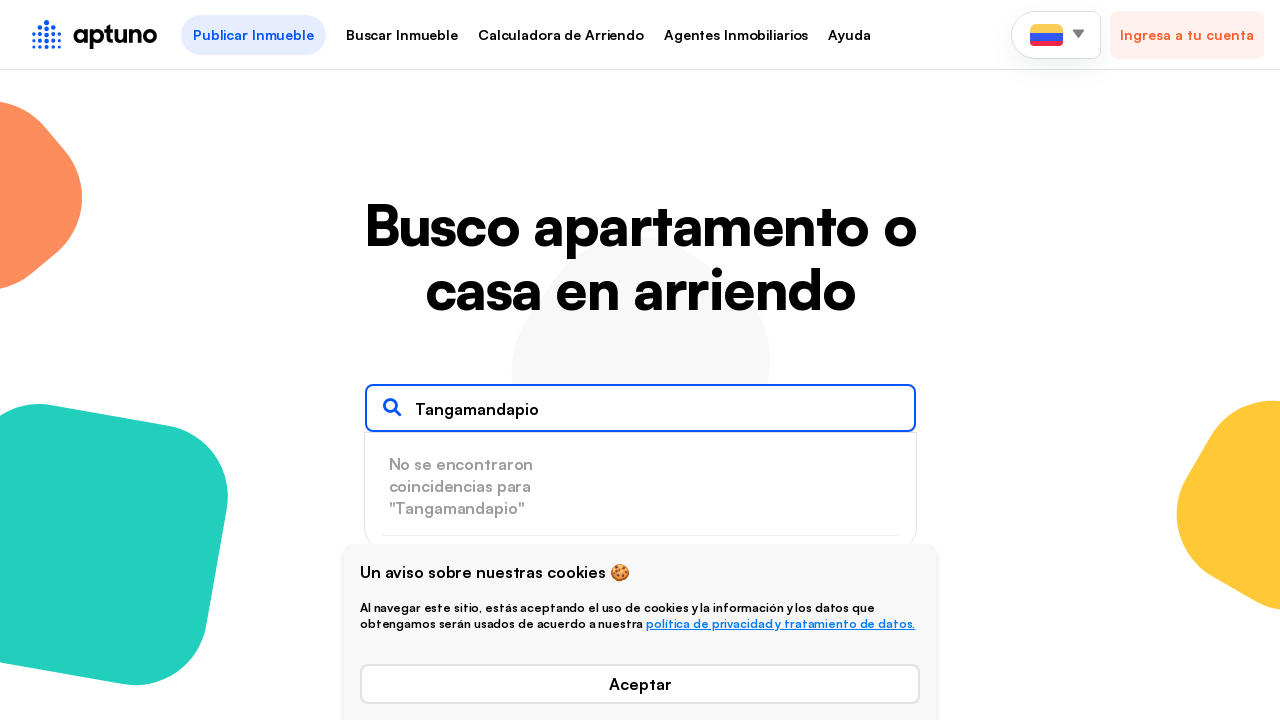